Tests the DemoQA practice form by filling in personal details (first name, last name, email, gender, phone number, date of birth, subjects, hobbies) and submitting the form to verify form validation behavior.

Starting URL: https://demoqa.com/automation-practice-form

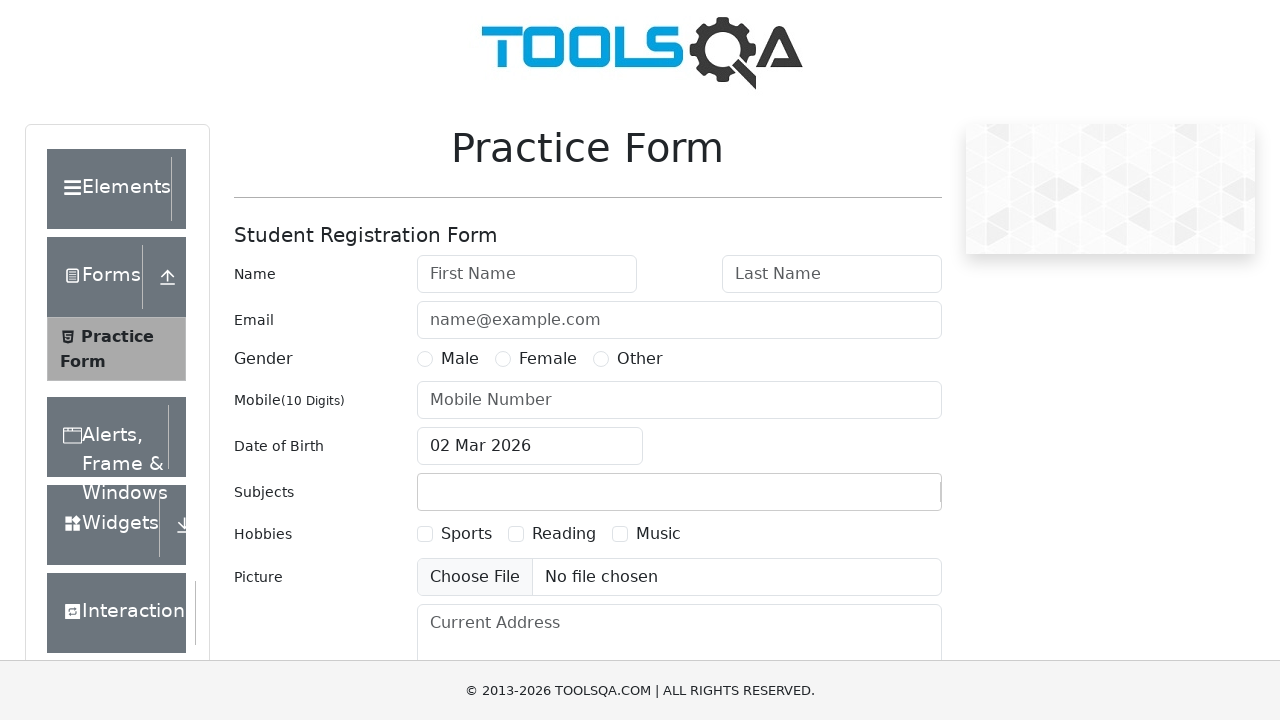

Submit button is now visible and clickable
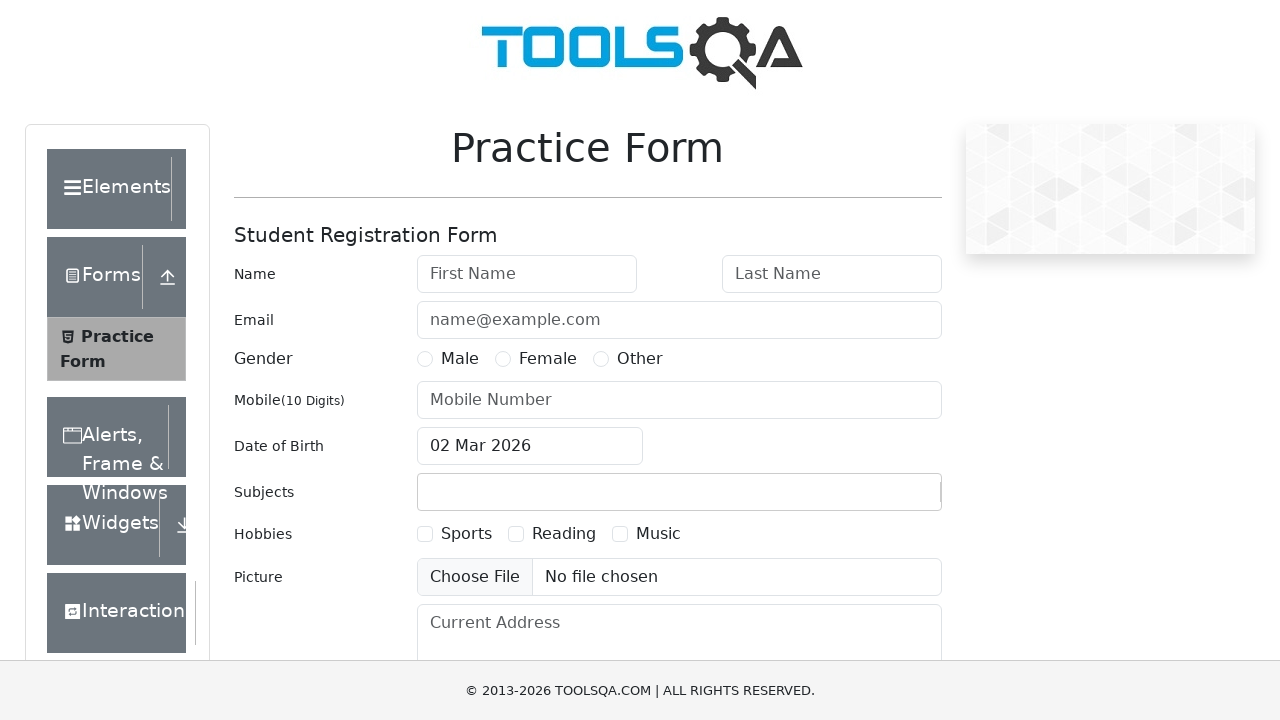

Clicked submit button to trigger form validation at (885, 499) on #submit
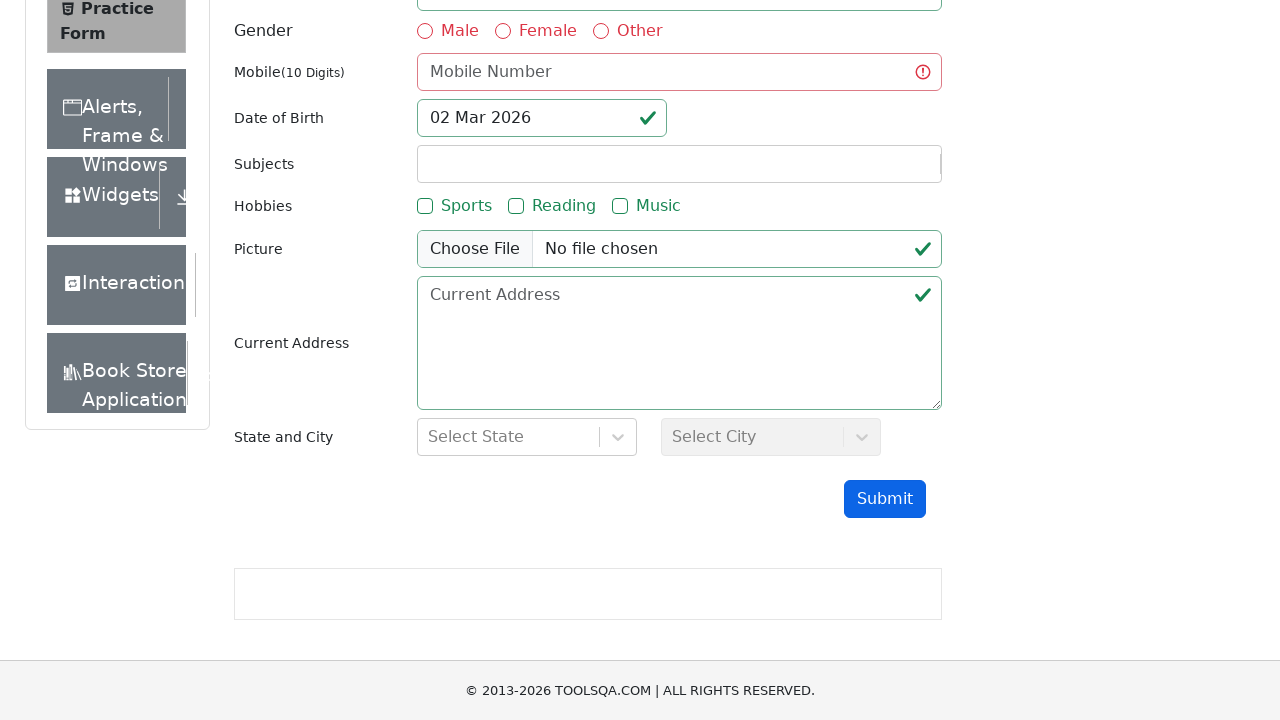

Filled first name field with 'Evgeny' on [placeholder='First Name']
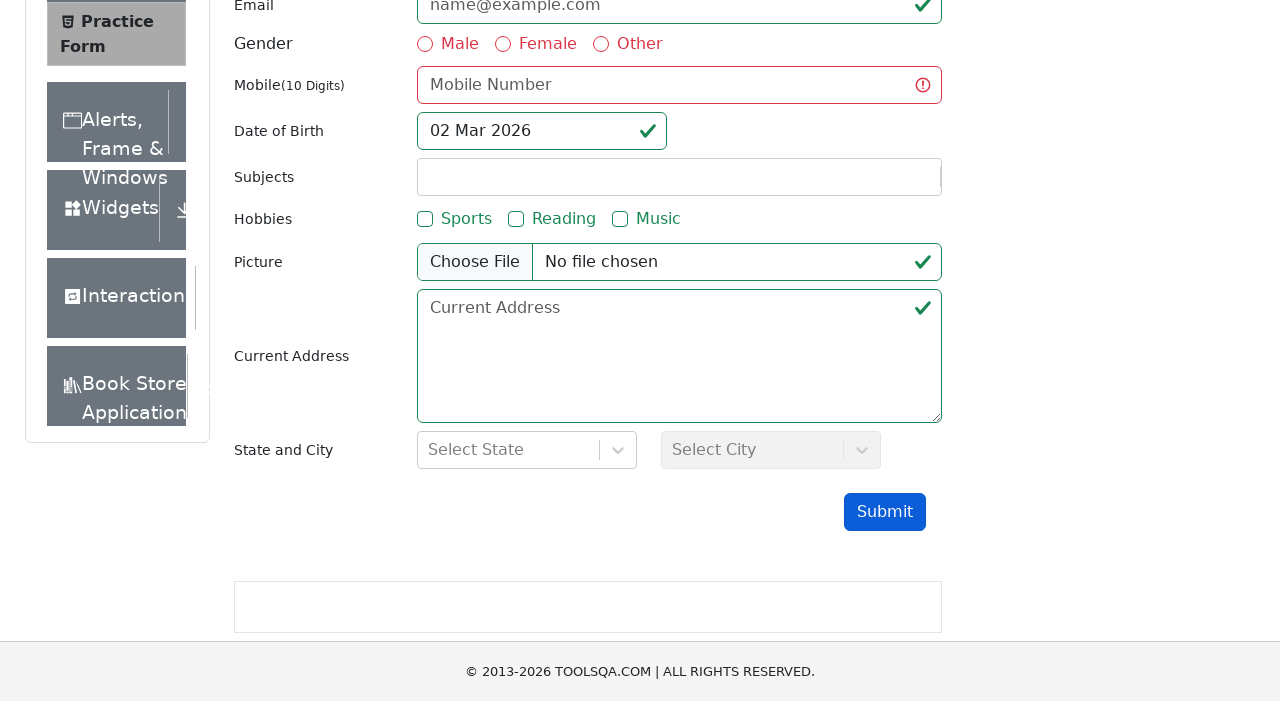

Filled last name field with 'Yaroslavtsev' on [placeholder='Last Name']
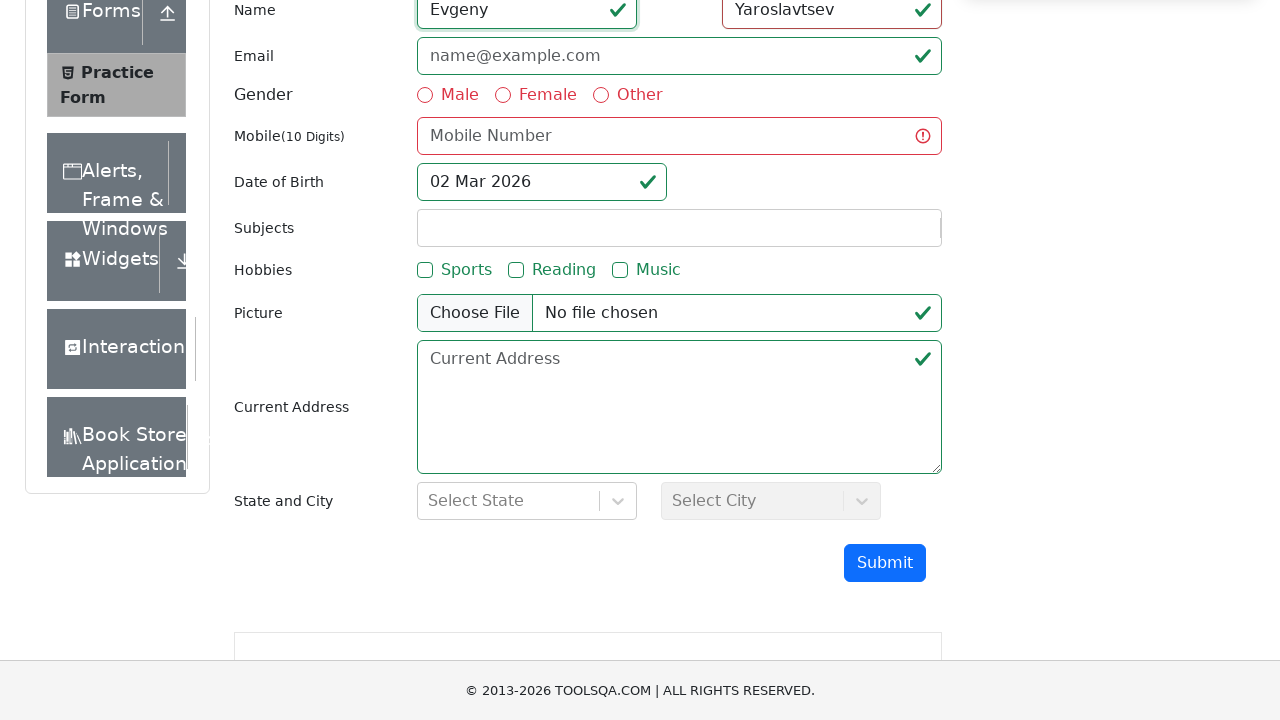

Filled email field with 'ye@ya.ru' on [placeholder='name@example.com']
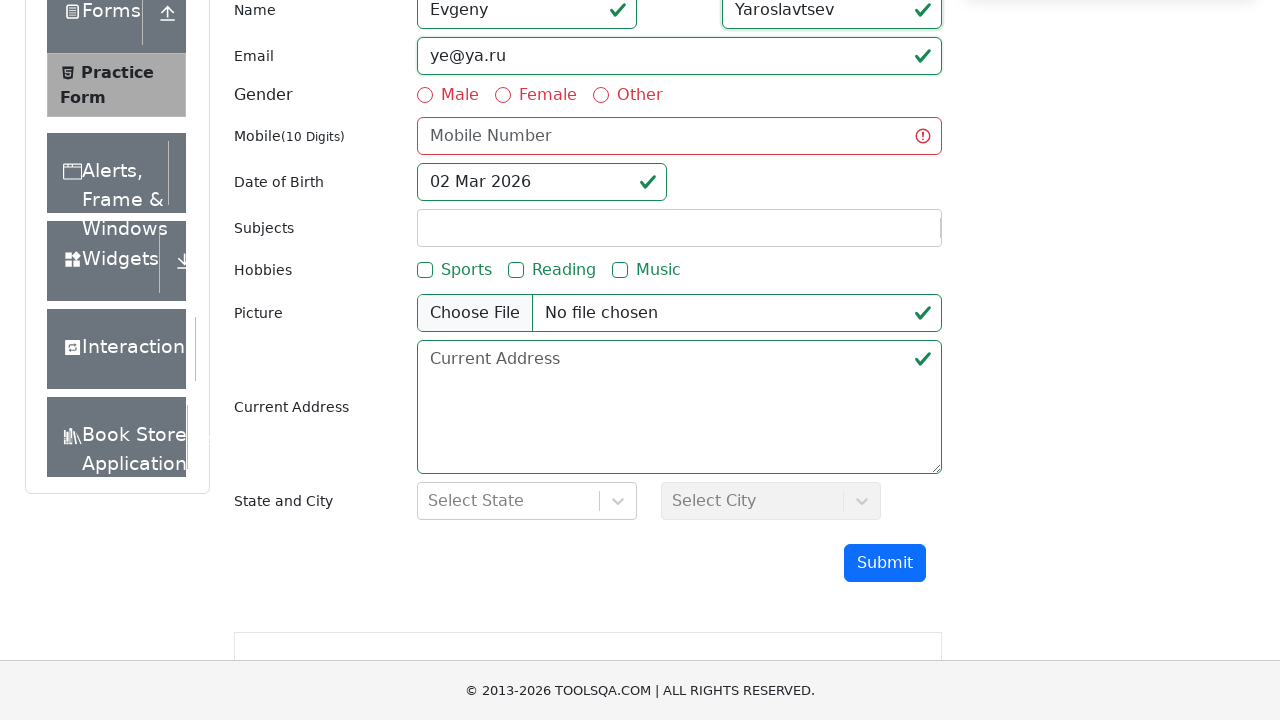

Selected Male gender radio button at (460, 95) on label[for='gender-radio-1']
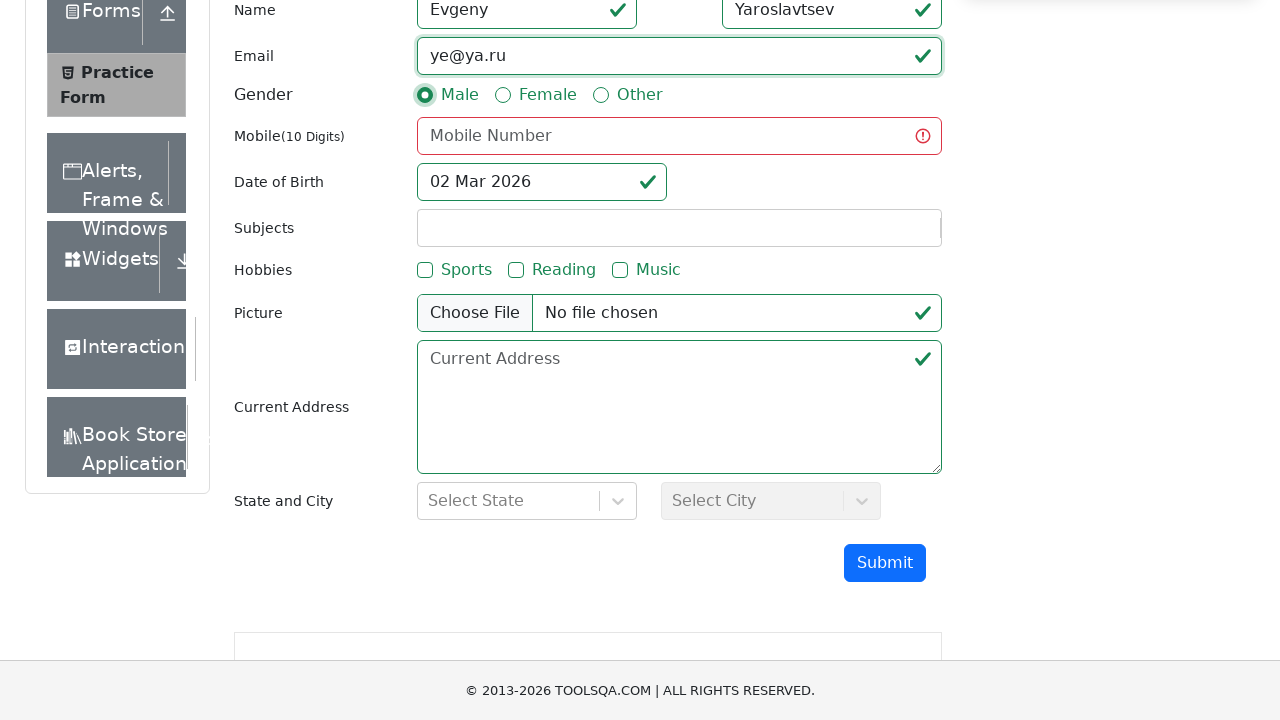

Filled phone number field with '1234567890' on #userNumber
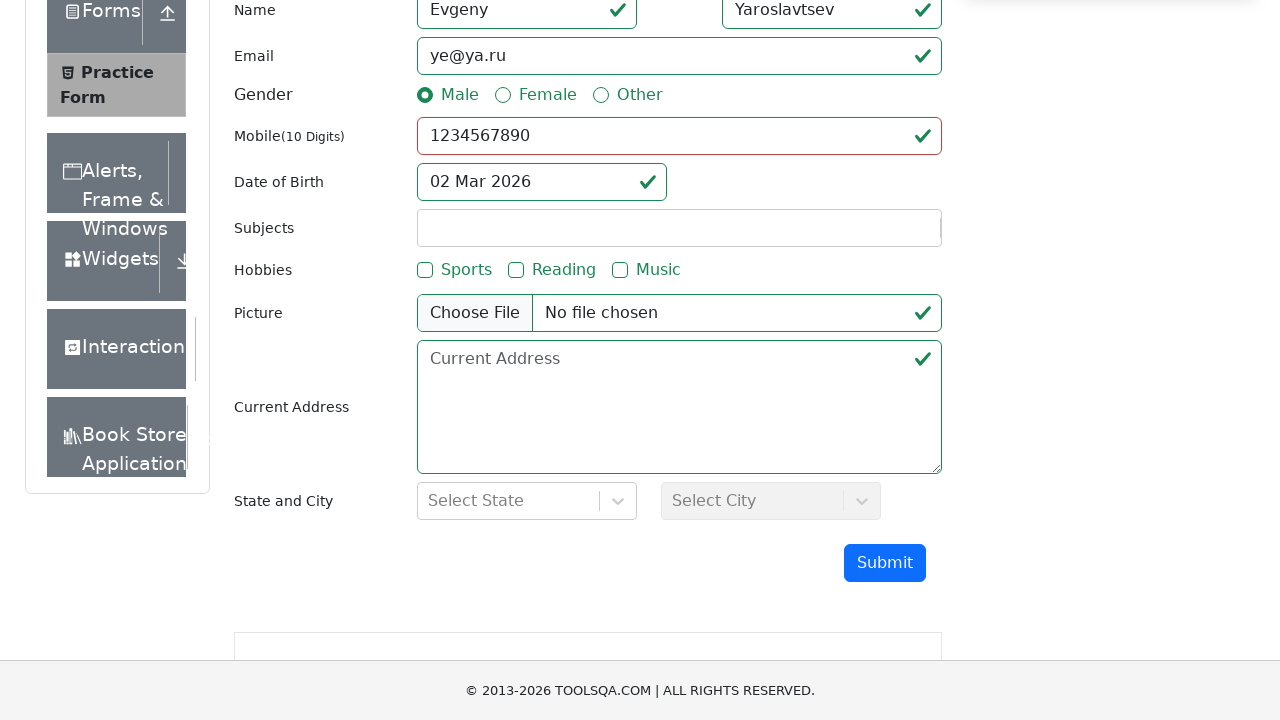

Clicked date of birth input field at (542, 182) on #dateOfBirthInput
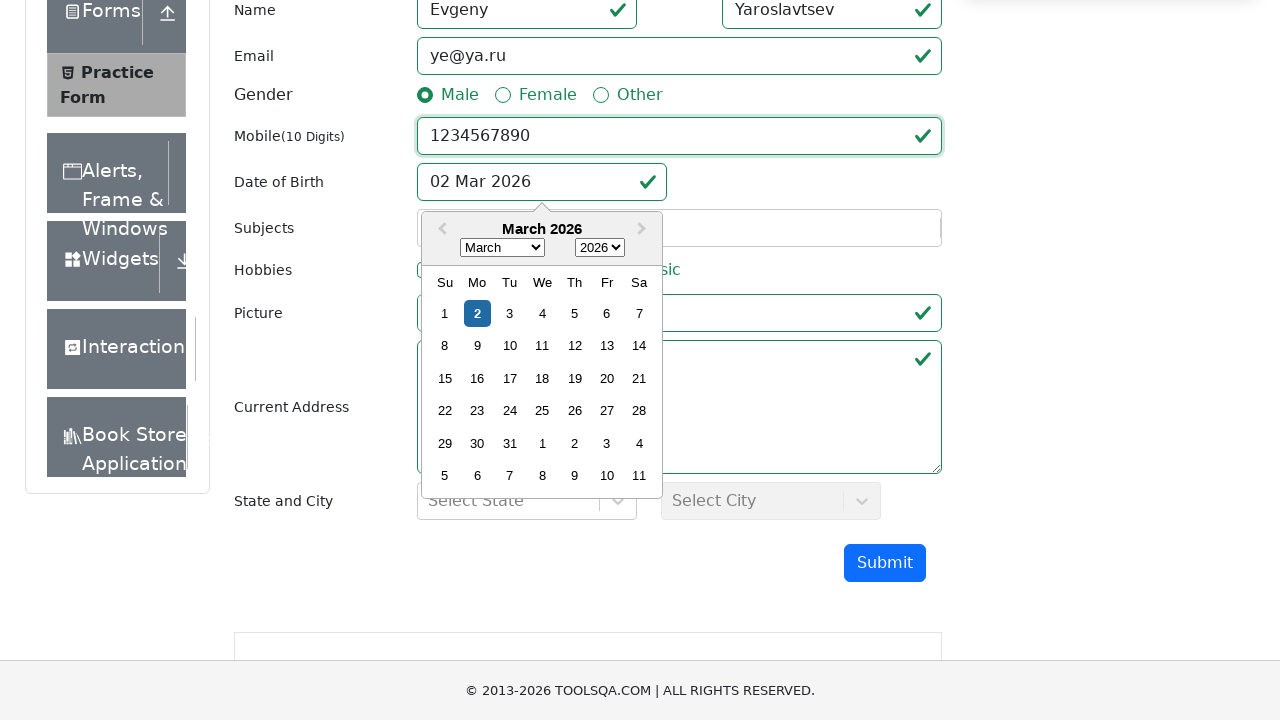

Selected all text in date of birth field
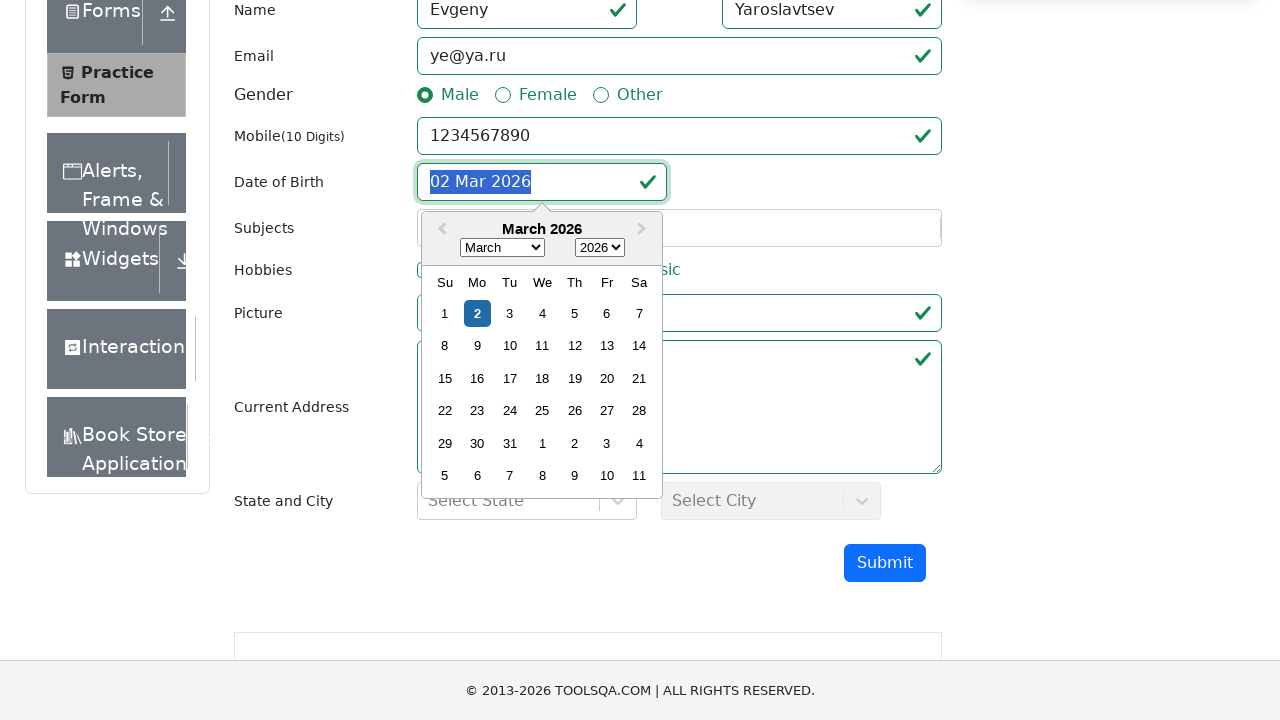

Typed date of birth '24 Dec 1991'
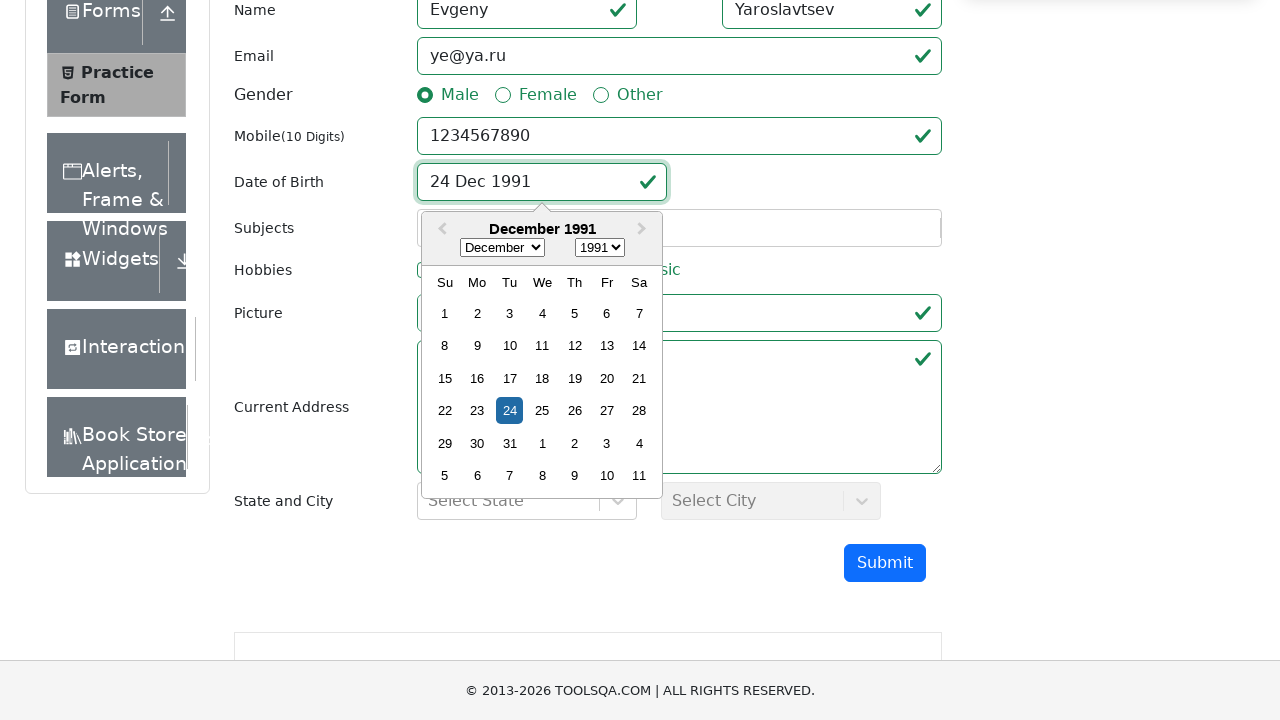

Closed date picker with Escape key
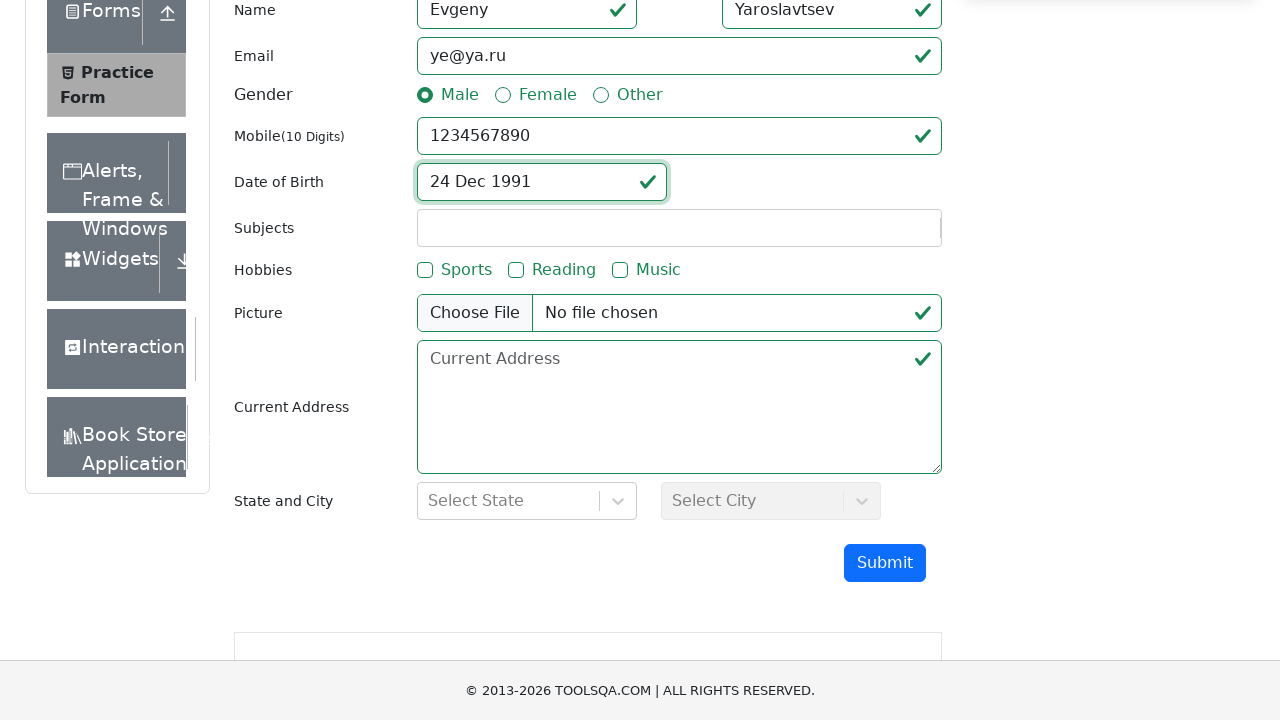

Filled subjects input field with 'Maths' on #subjectsInput
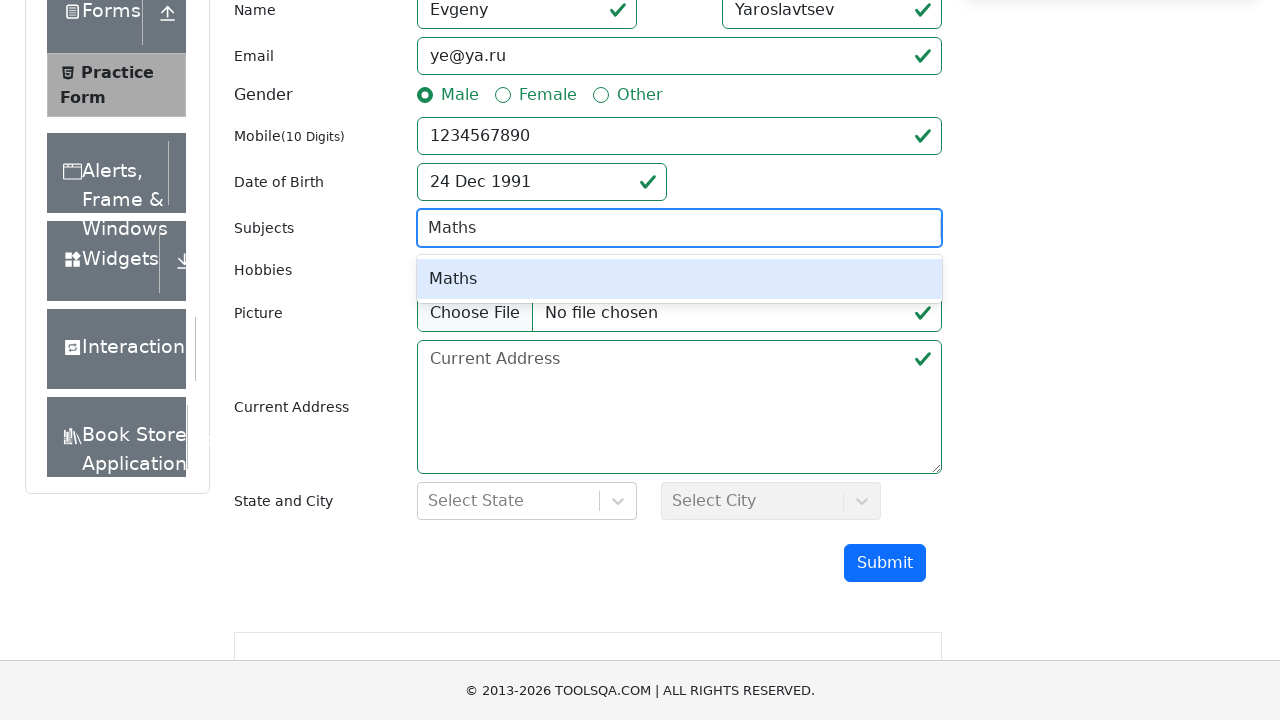

Pressed Enter to select 'Maths' subject
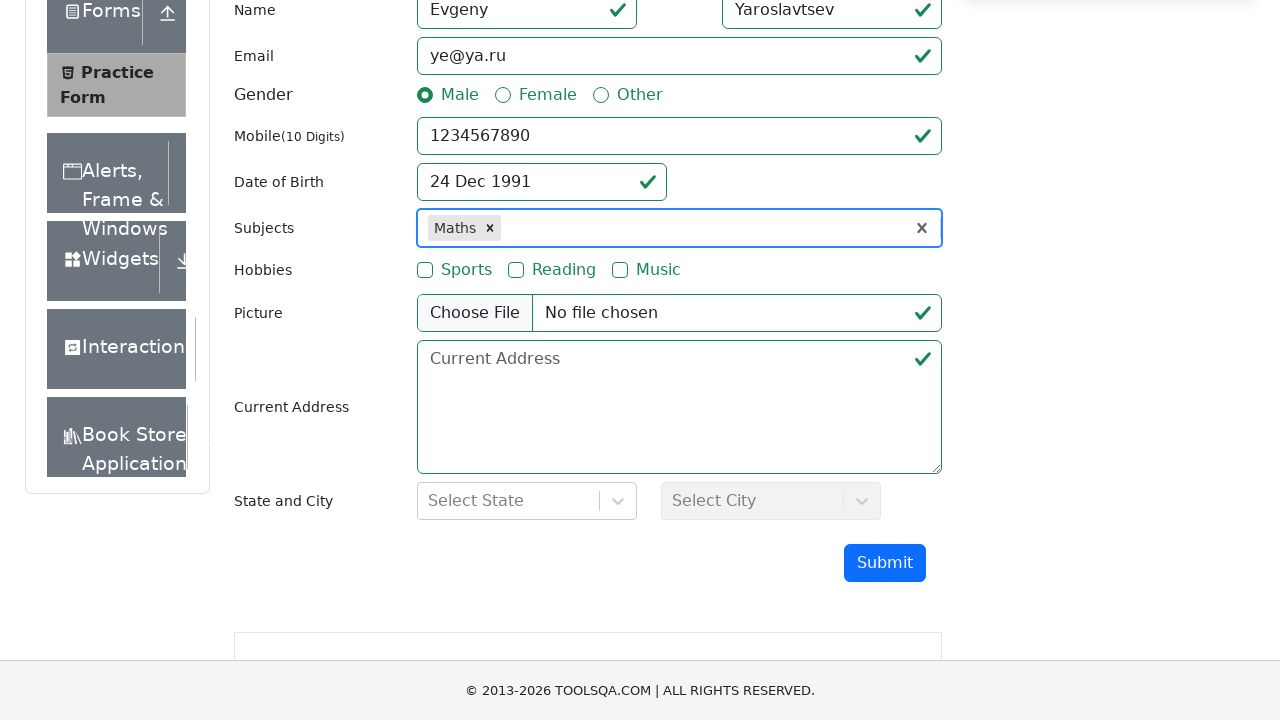

Selected Sports hobby checkbox at (466, 270) on label[for='hobbies-checkbox-1']
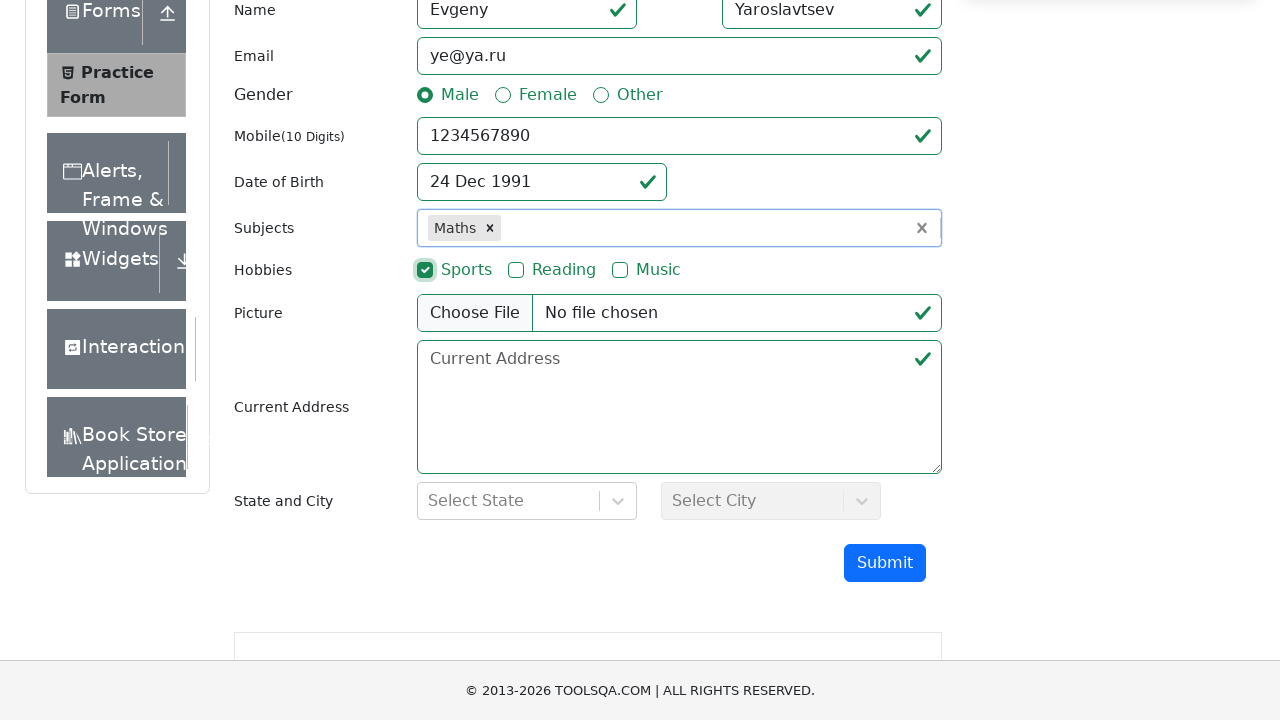

Clicked submit button to submit the form at (885, 563) on #submit
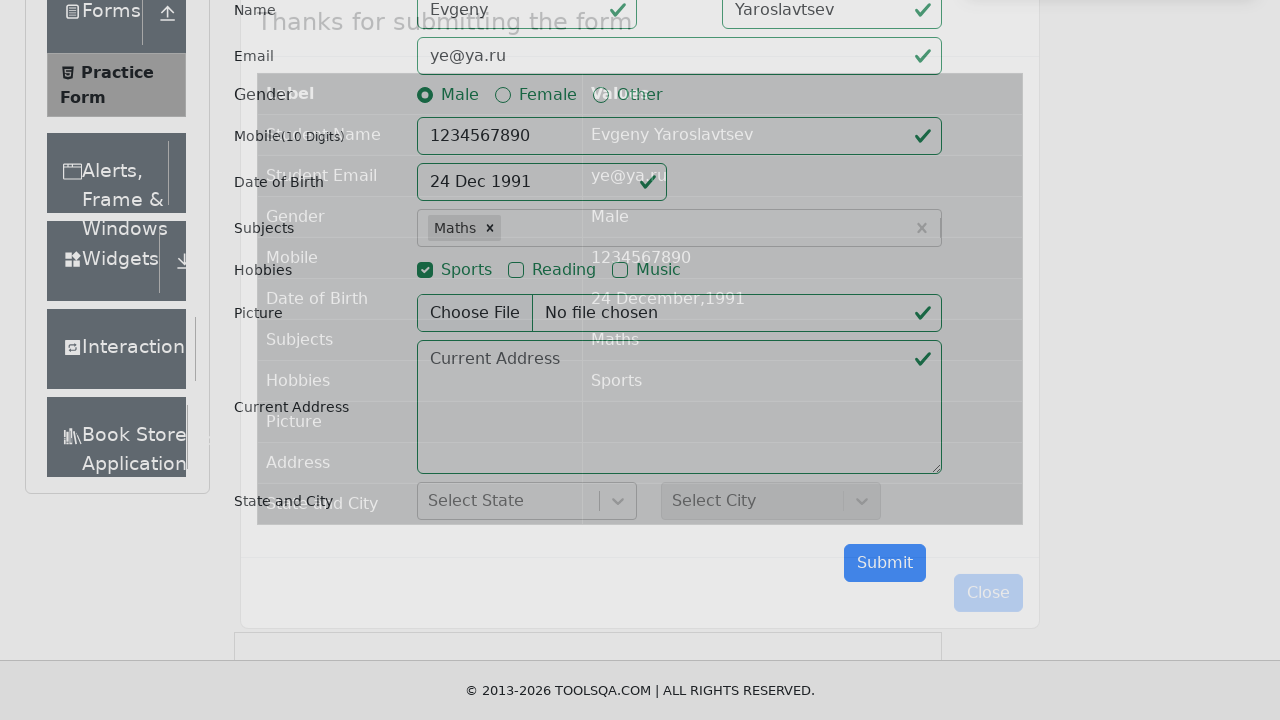

Waited for form submission response
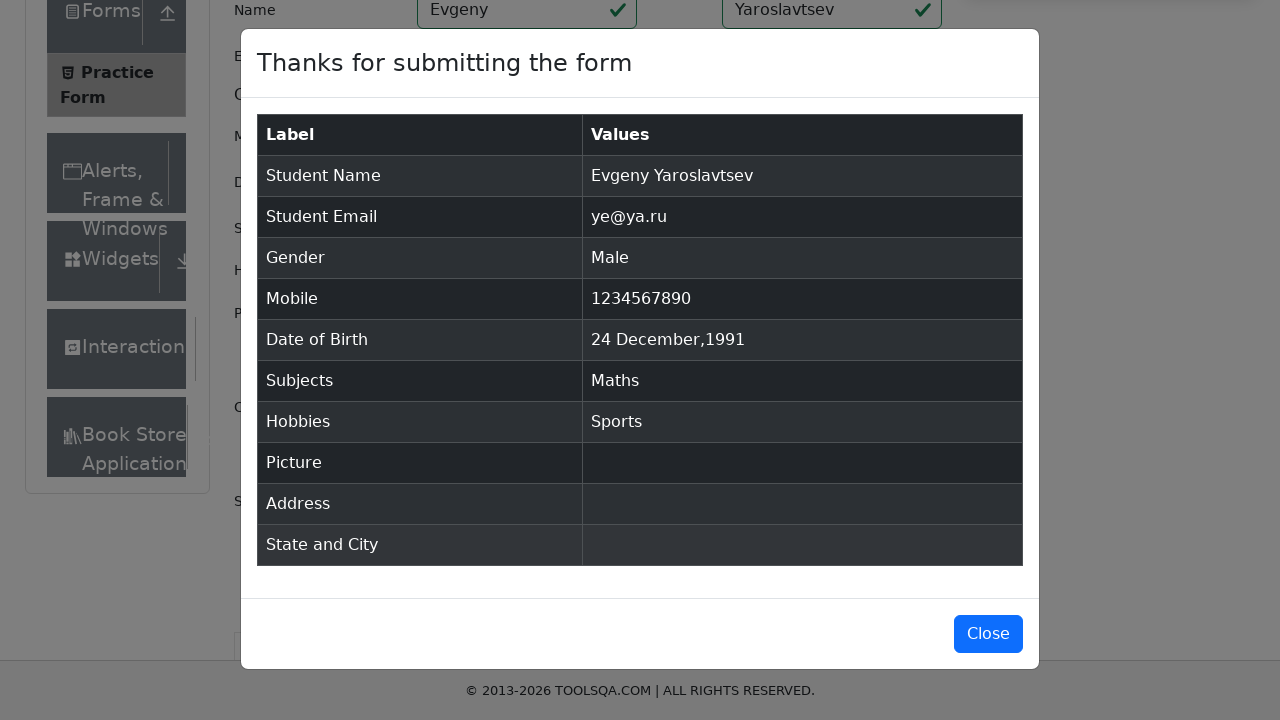

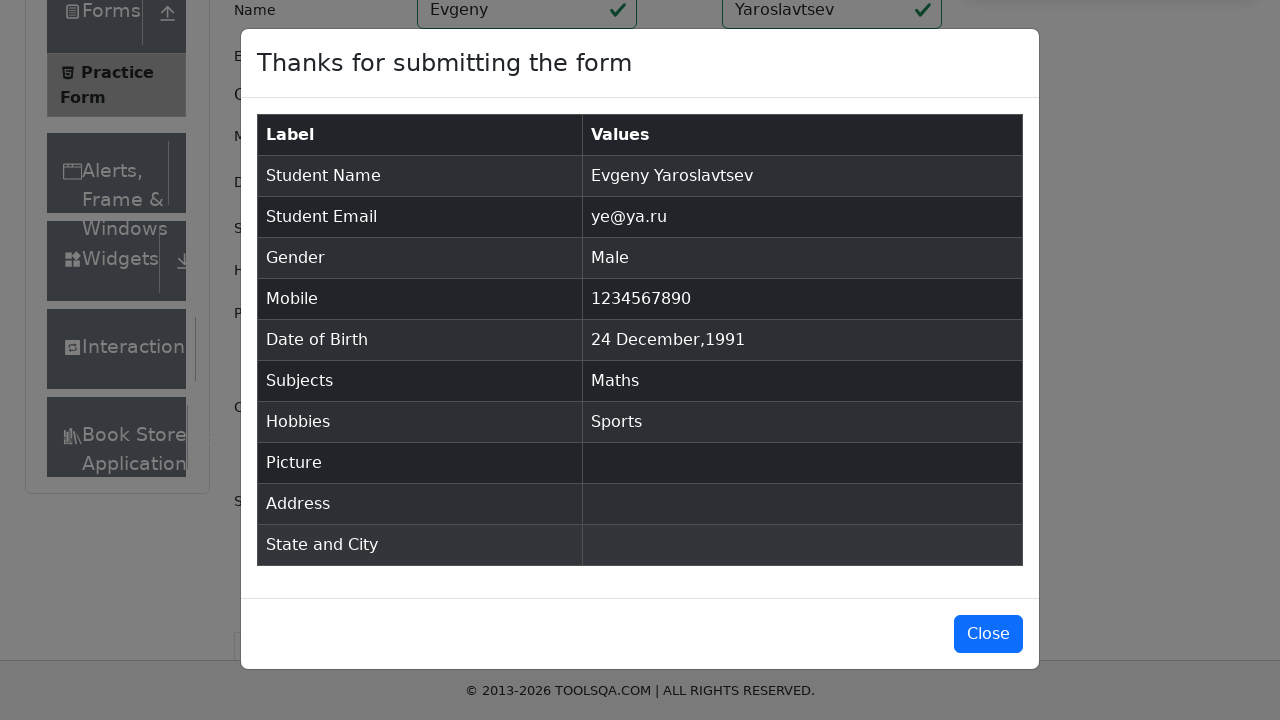